Tests a Japanese depreciation calculator form by filling in starting date, closing date, calculation method, purchase price, useful life, and submitting the form to verify results are displayed.

Starting URL: https://stylefunc287.xsrv.jp/php/dep.php

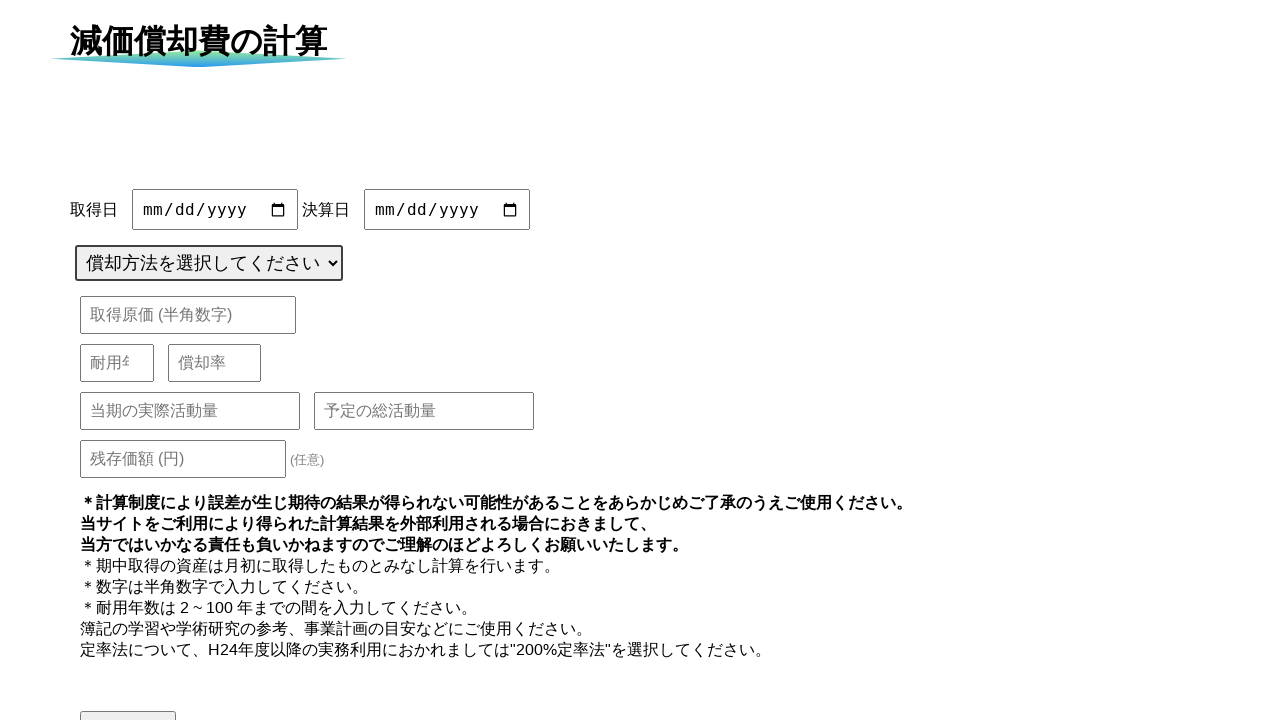

Set starting date to 2024-04-01 using JavaScript
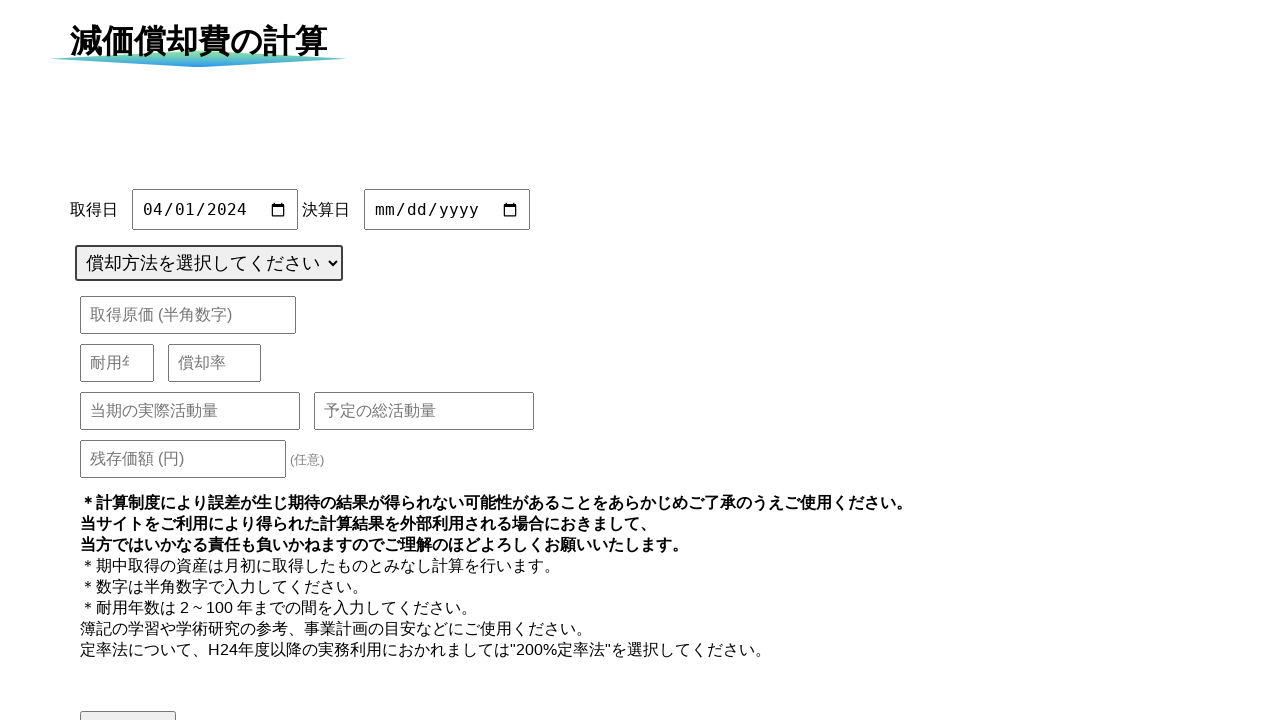

Set closing date to 2025-03-31 using JavaScript
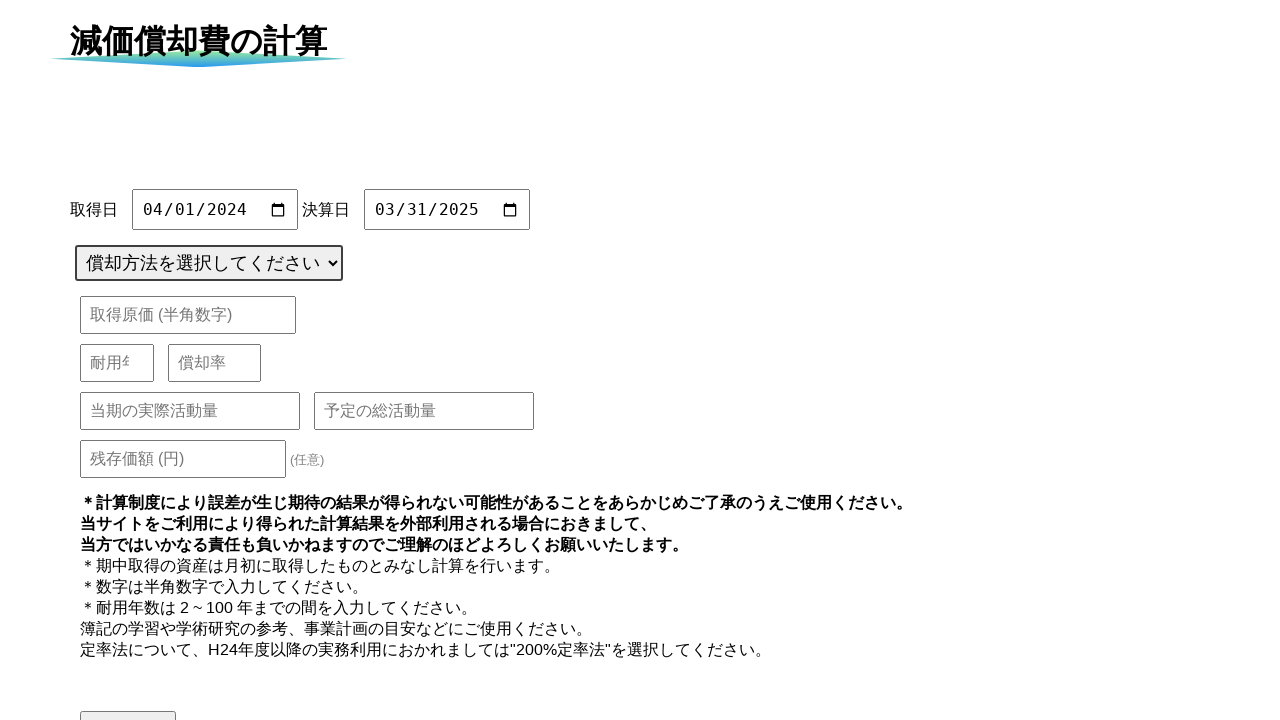

Selected 定額法 (straight-line method) as calculation method on #cluculateMethod
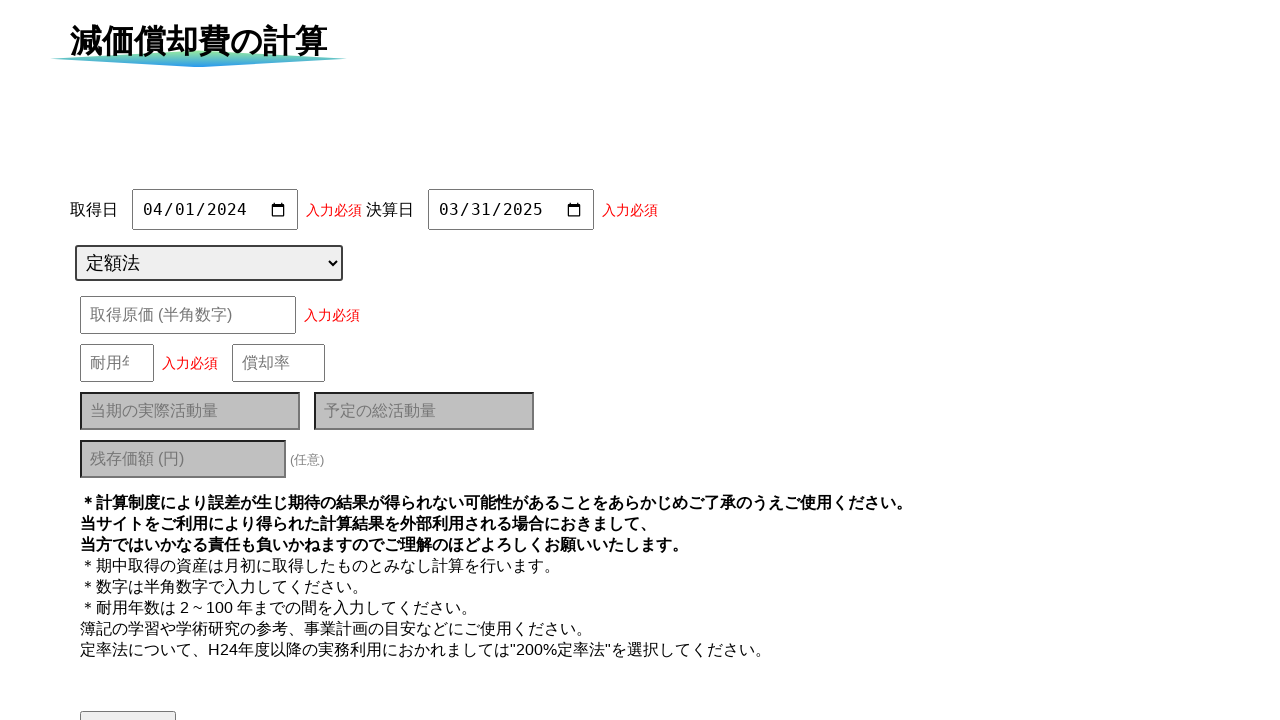

Filled purchase price with 1000000 on #purchasePrice
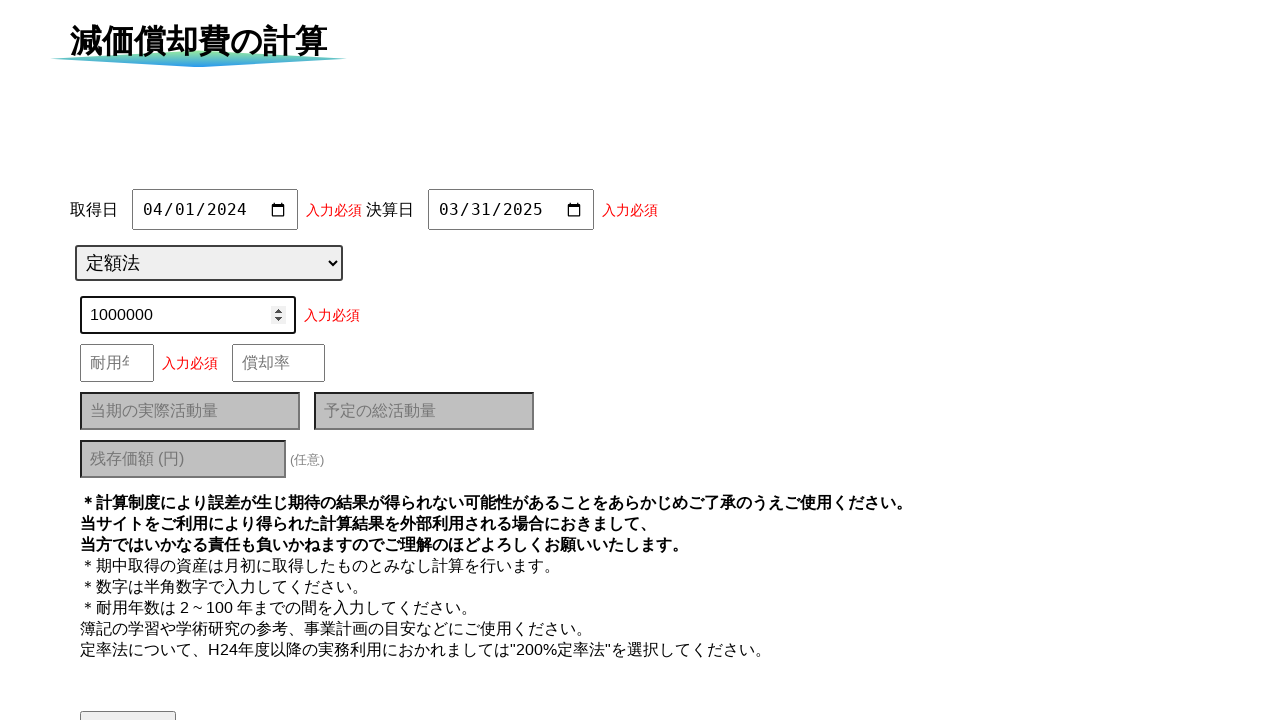

Filled useful life with 5 years on #usefulLife
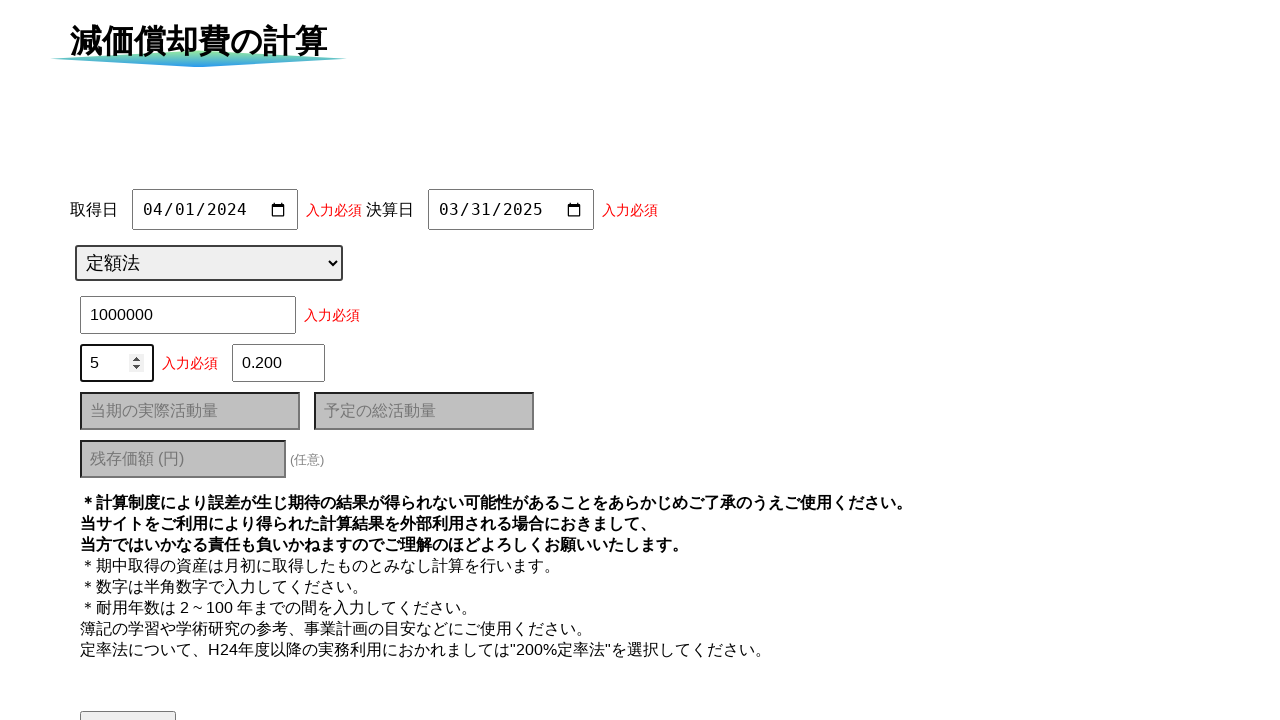

Clicked submit button to calculate depreciation at (128, 698) on #submit
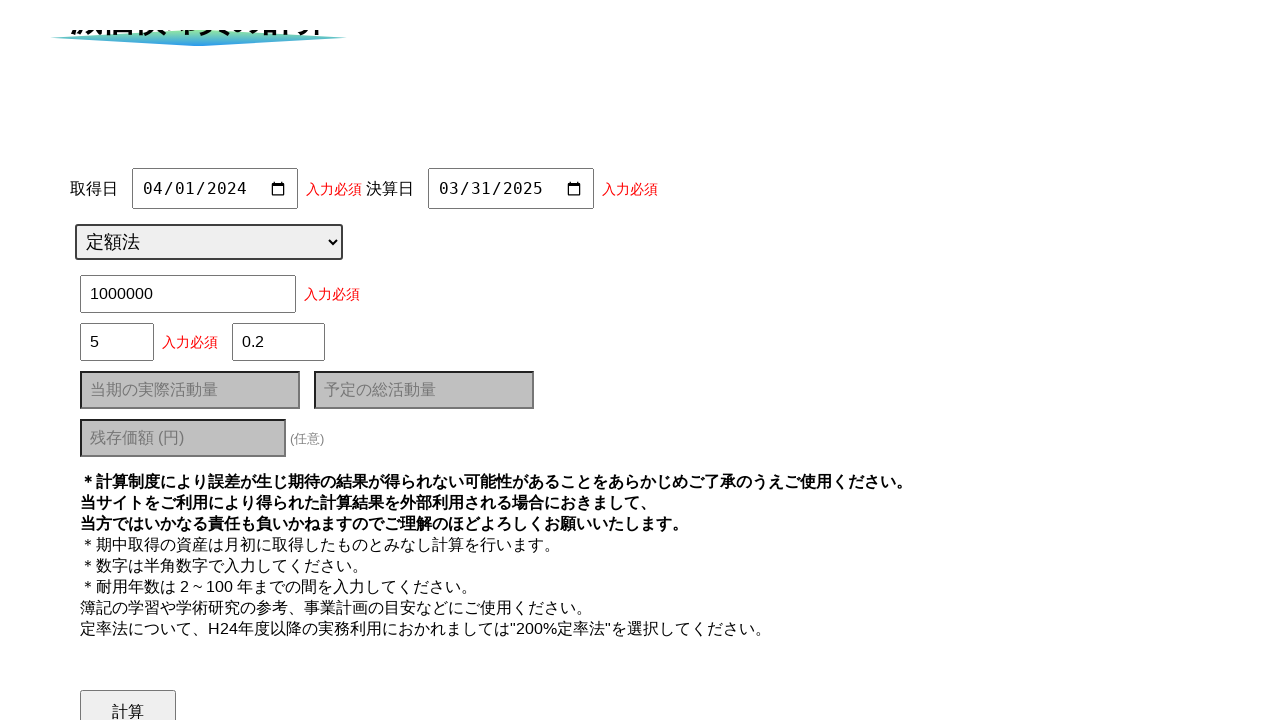

Depreciation results table loaded successfully
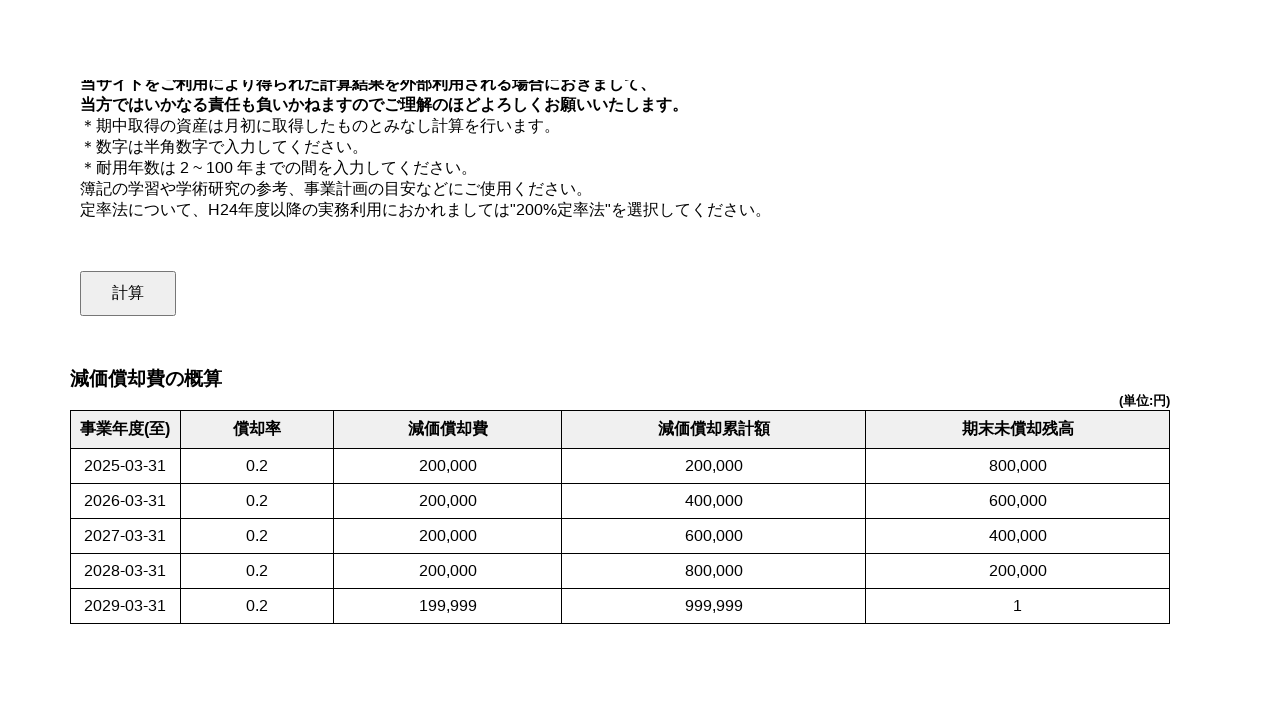

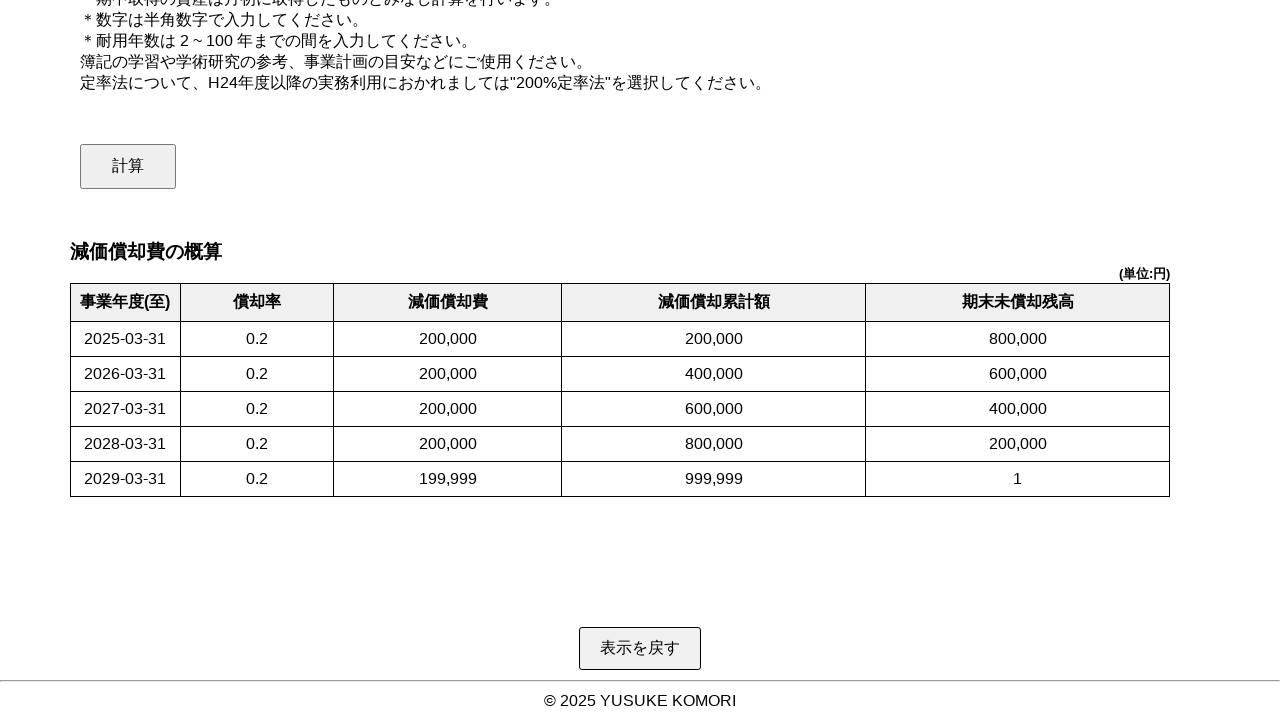